Tests drag and drop by offset, dragging element A to the position of element B using coordinates

Starting URL: https://crossbrowsertesting.github.io/drag-and-drop

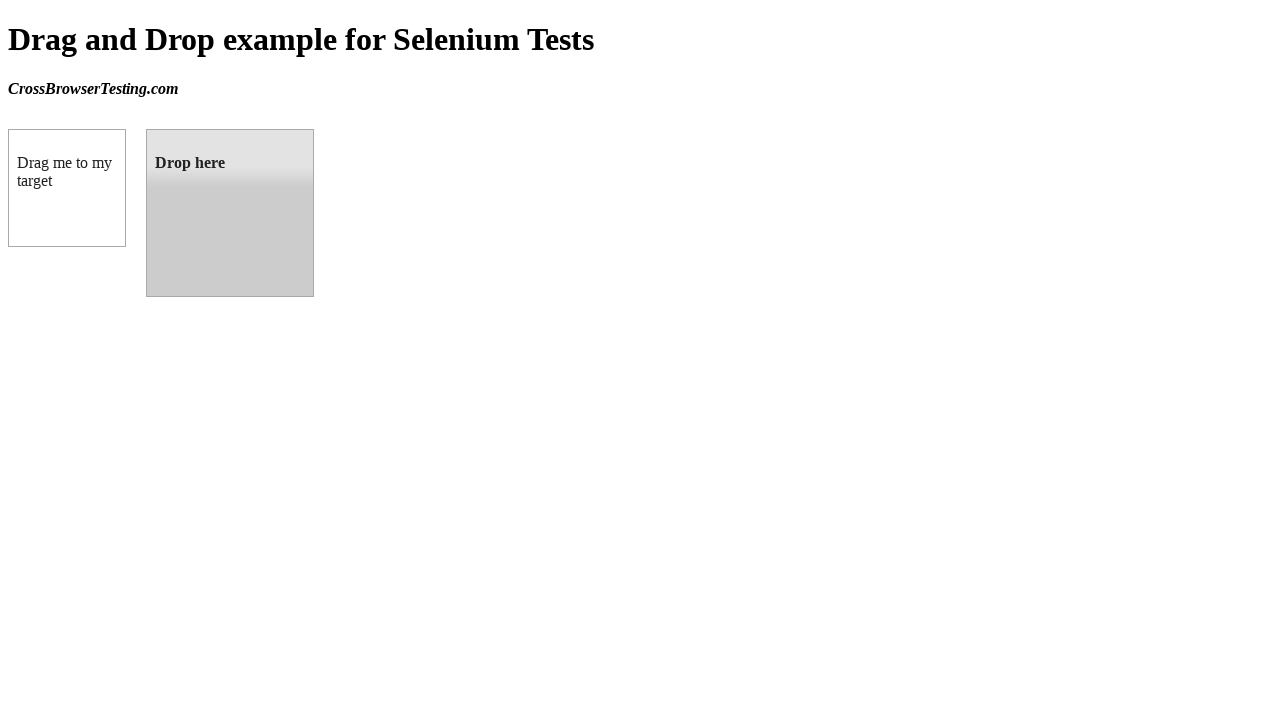

Located draggable element
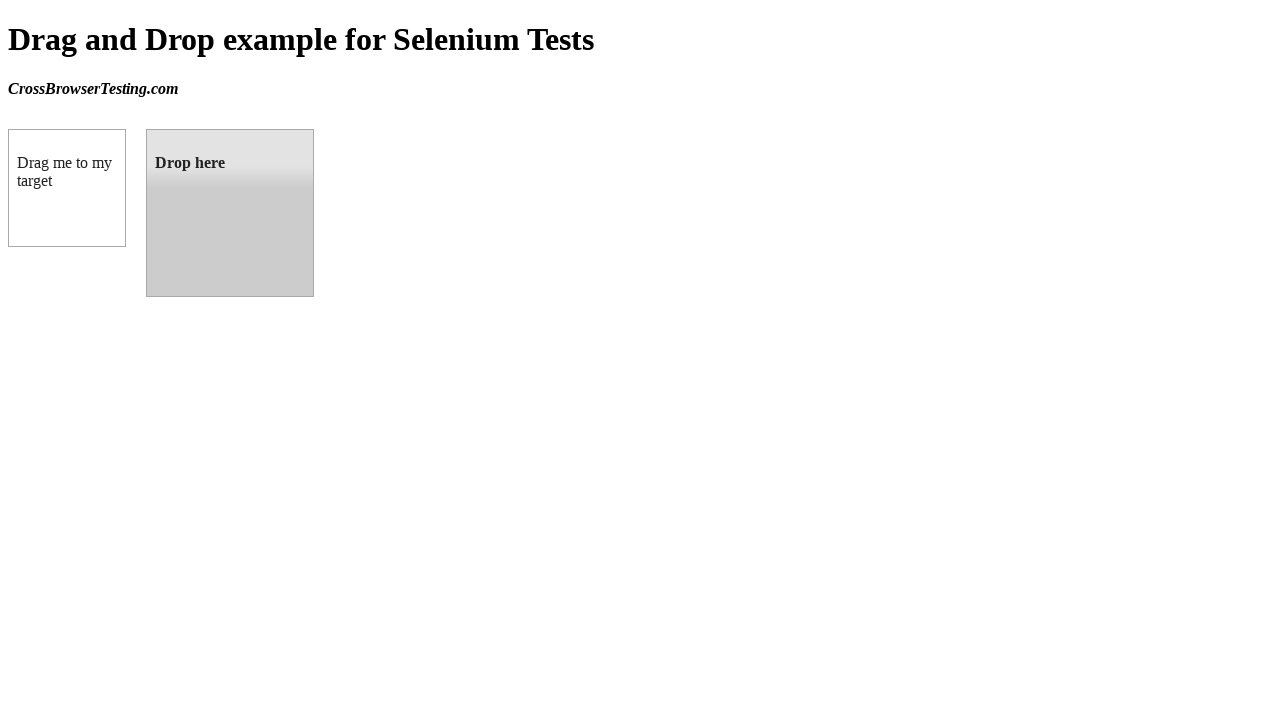

Located droppable element
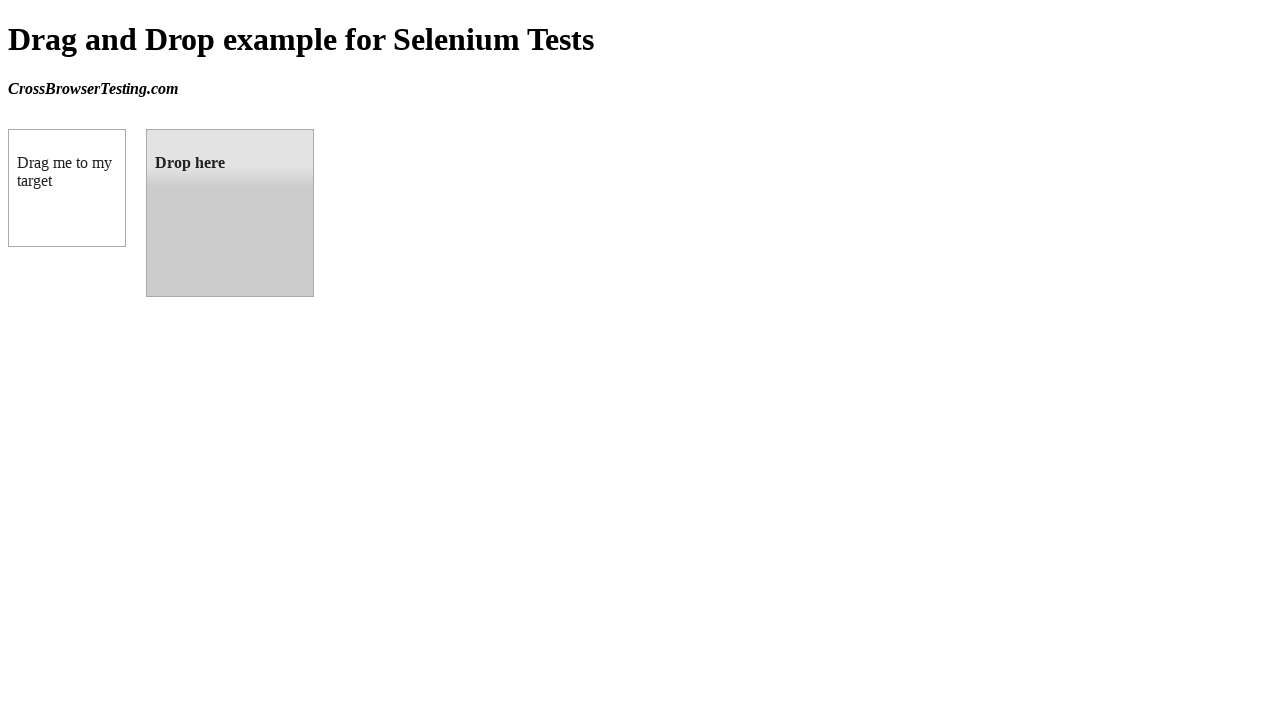

Retrieved bounding box of target element
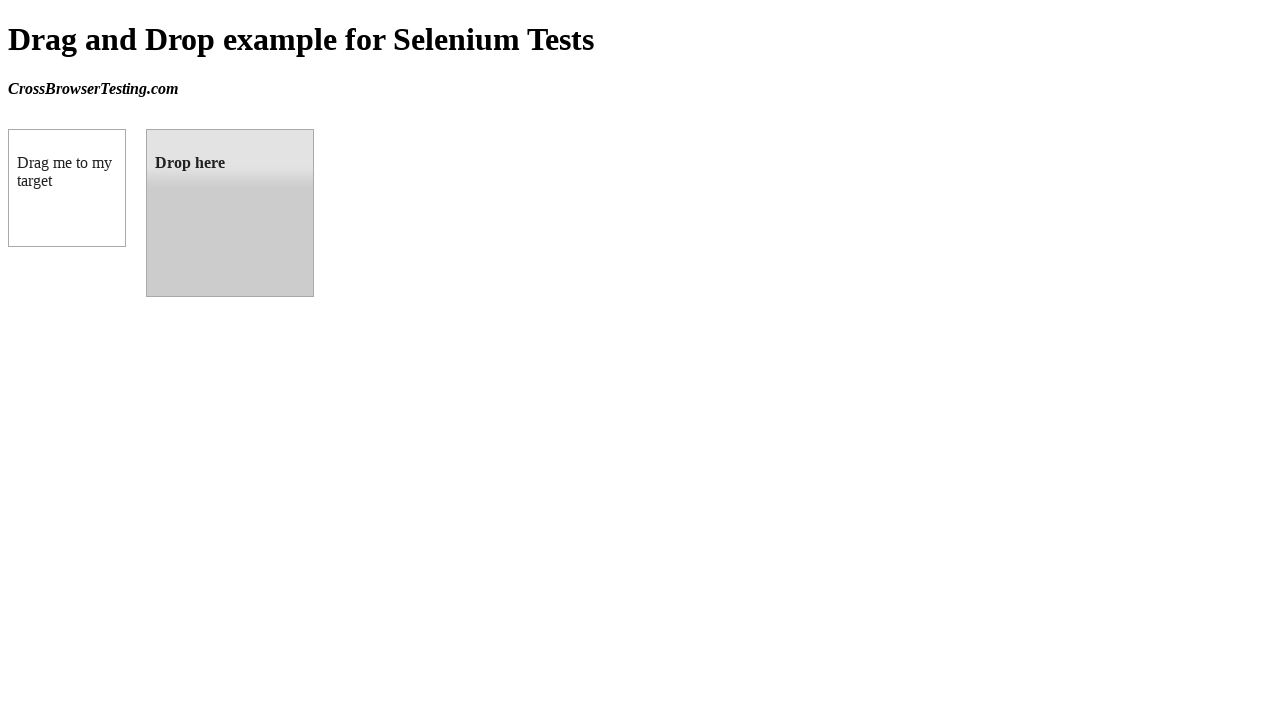

Dragged element A to position of element B at (230, 213)
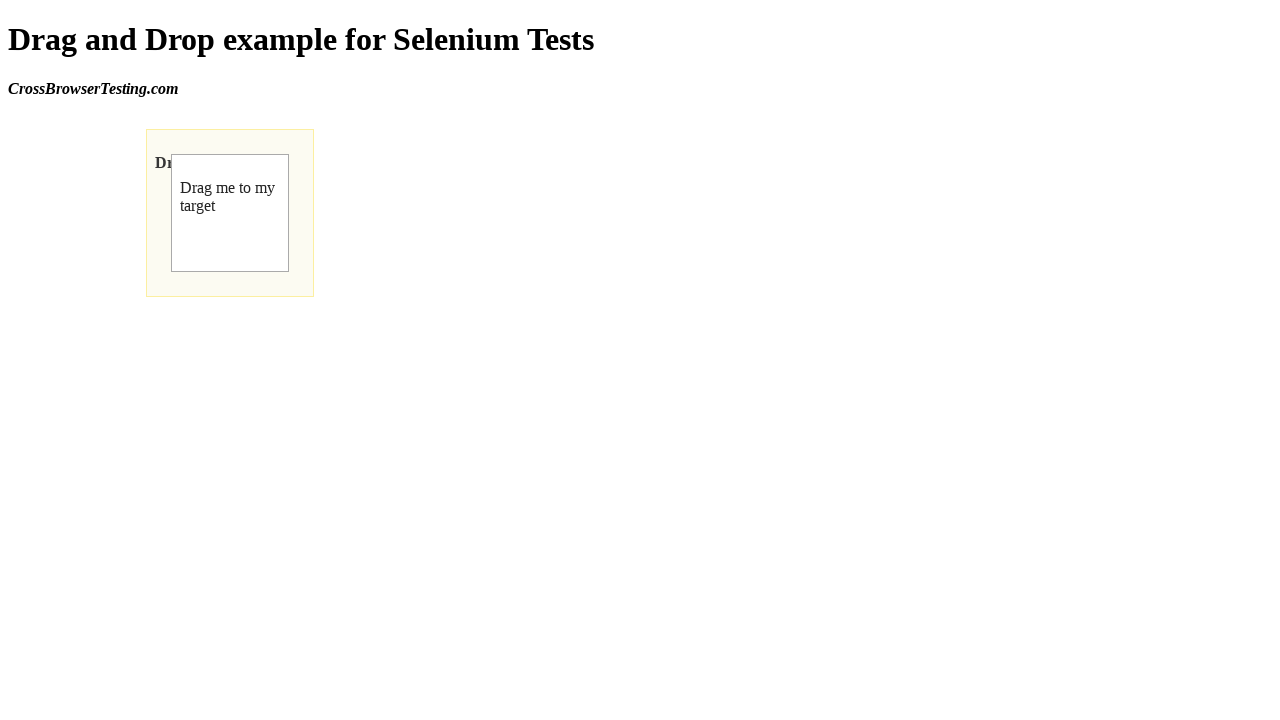

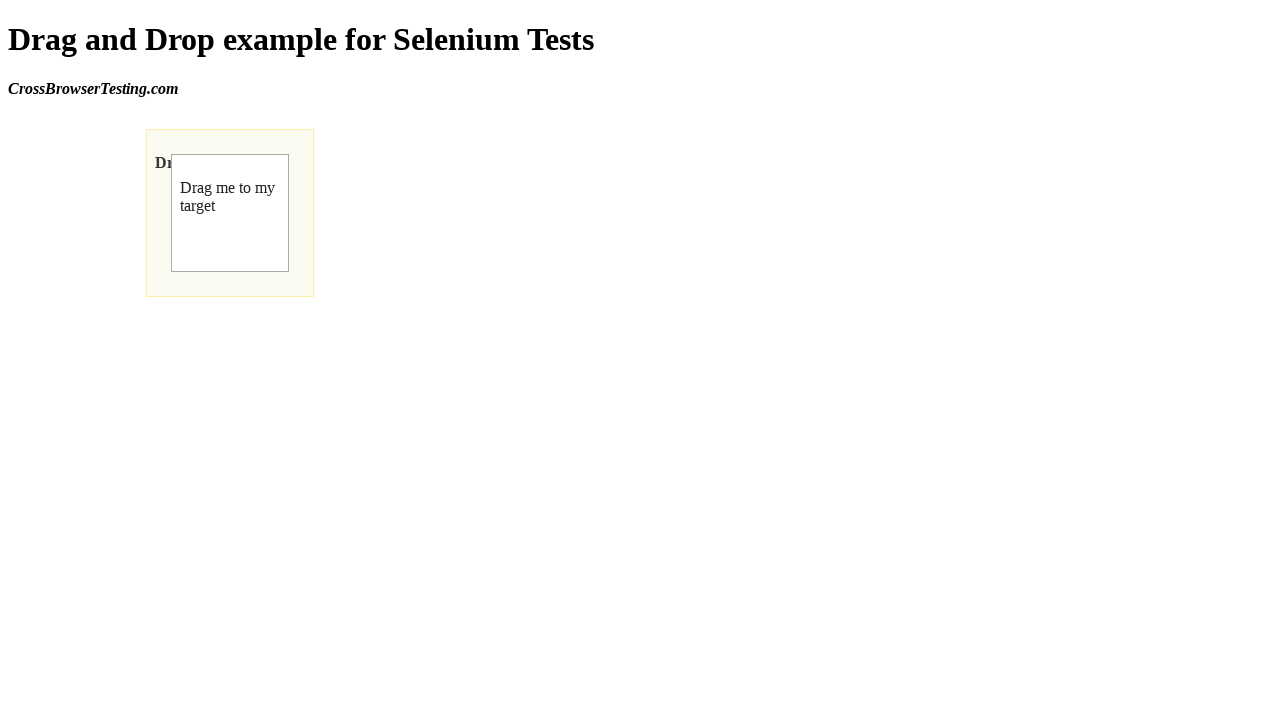